Tests that the company address in the footer contains the expected address "Azcuénaga 1344, piso 1º"

Starting URL: https://www.samsistemas.com.ar

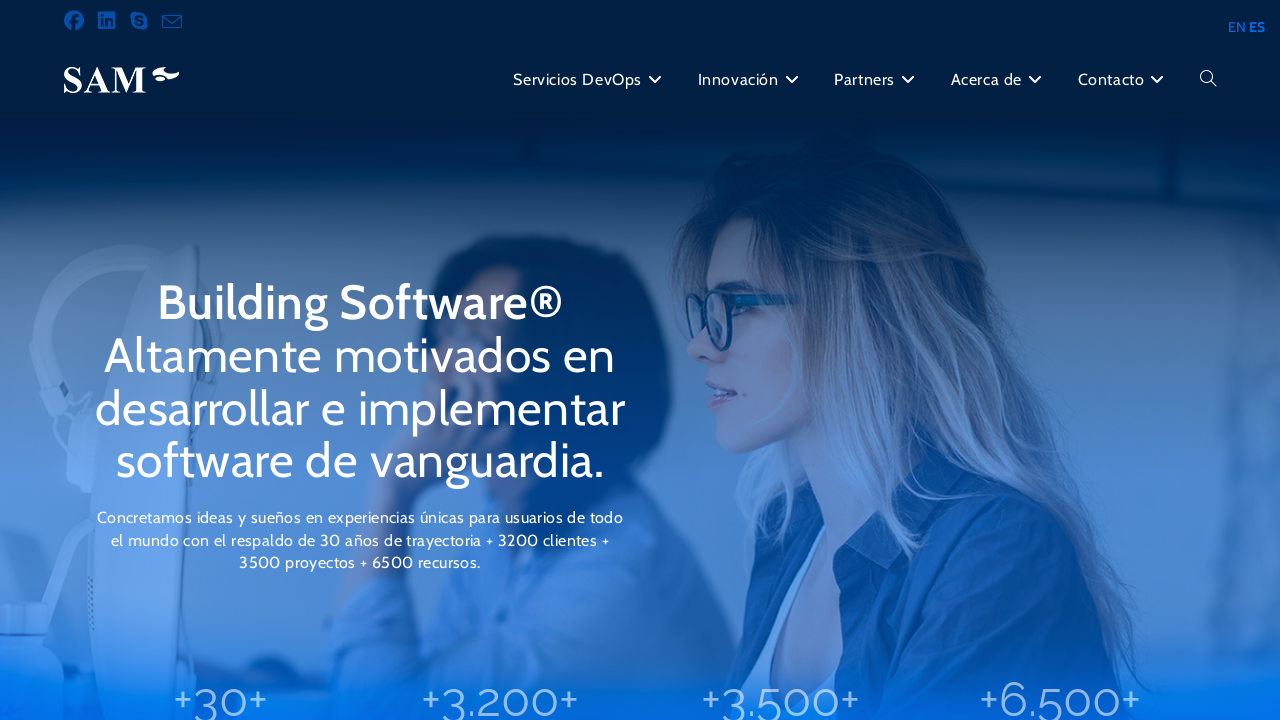

Scrolled to bottom of page to load footer
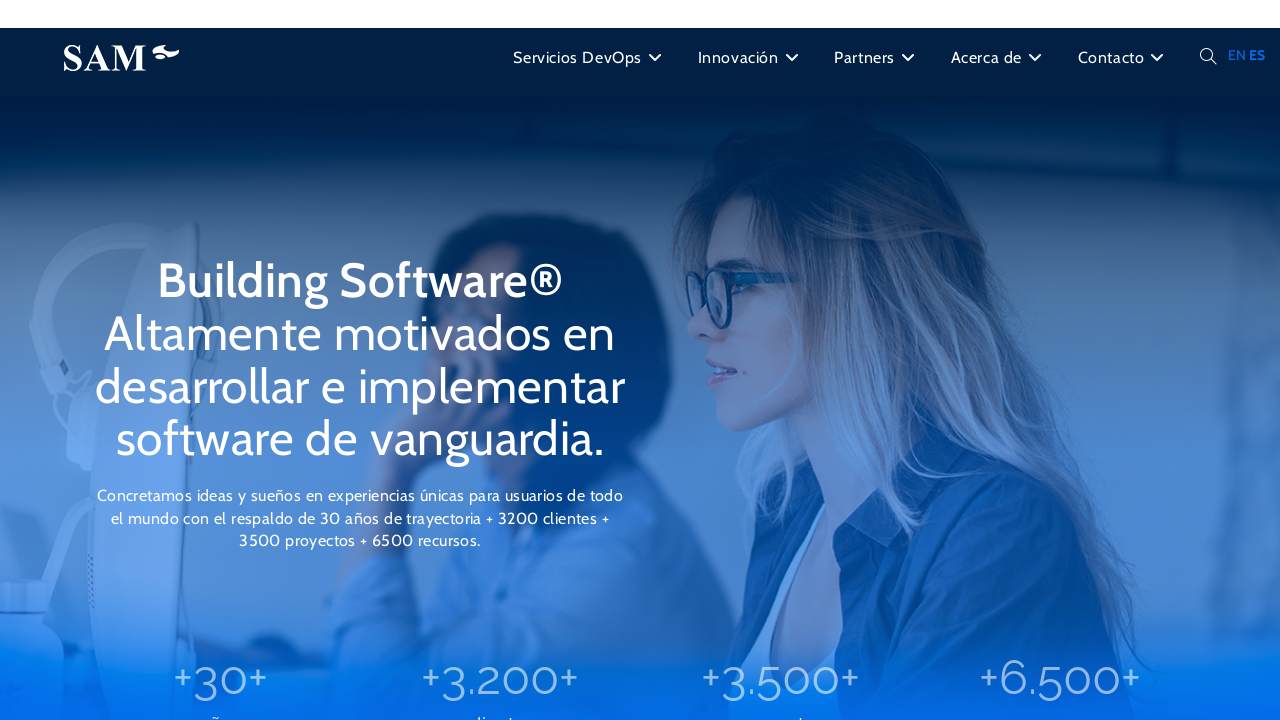

Footer element loaded
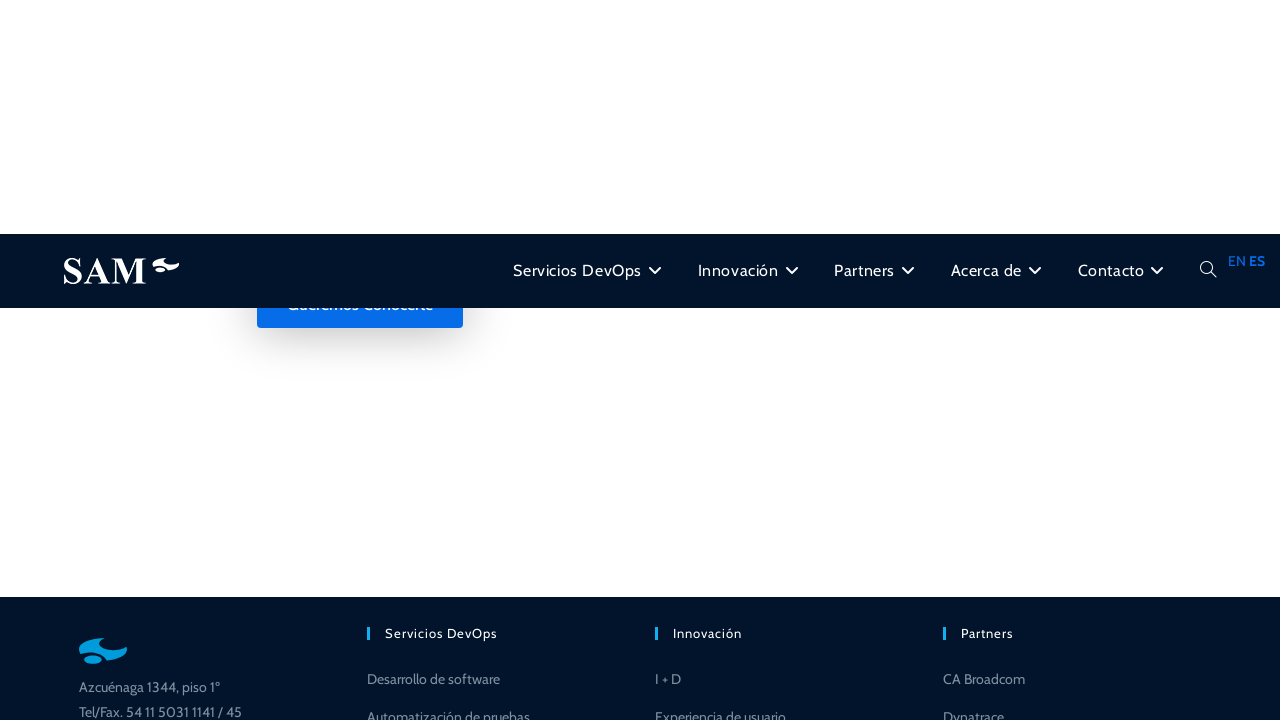

Verified footer contains expected address 'Azcuénaga 1344, piso 1º'
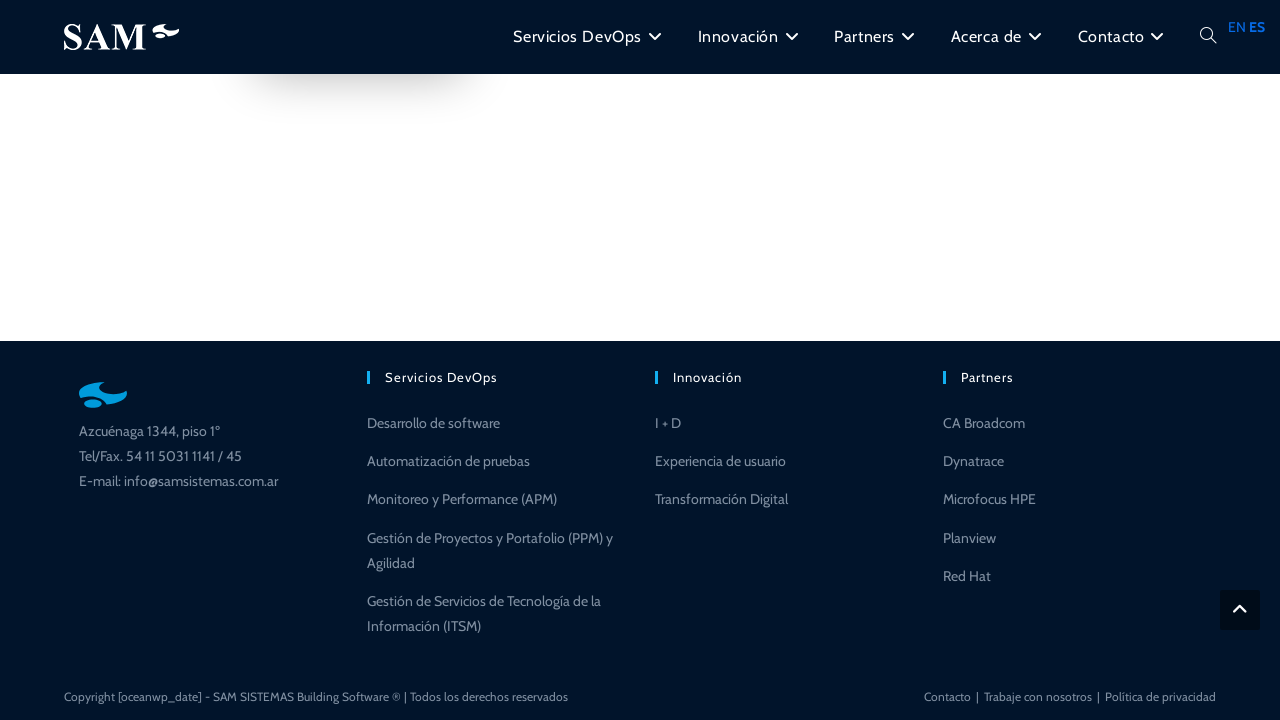

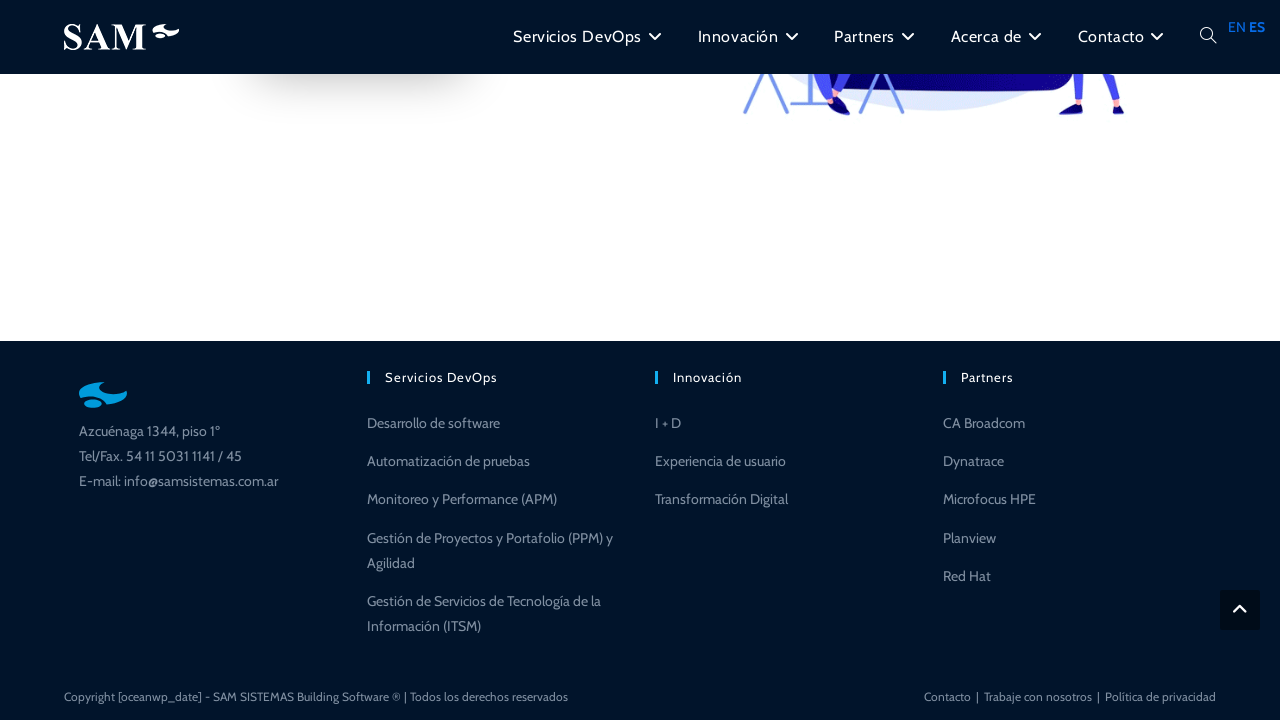